Tests changing product quantity in cart and completing checkout with the updated quantity

Starting URL: https://jupiter.cloud.planittesting.com/#/

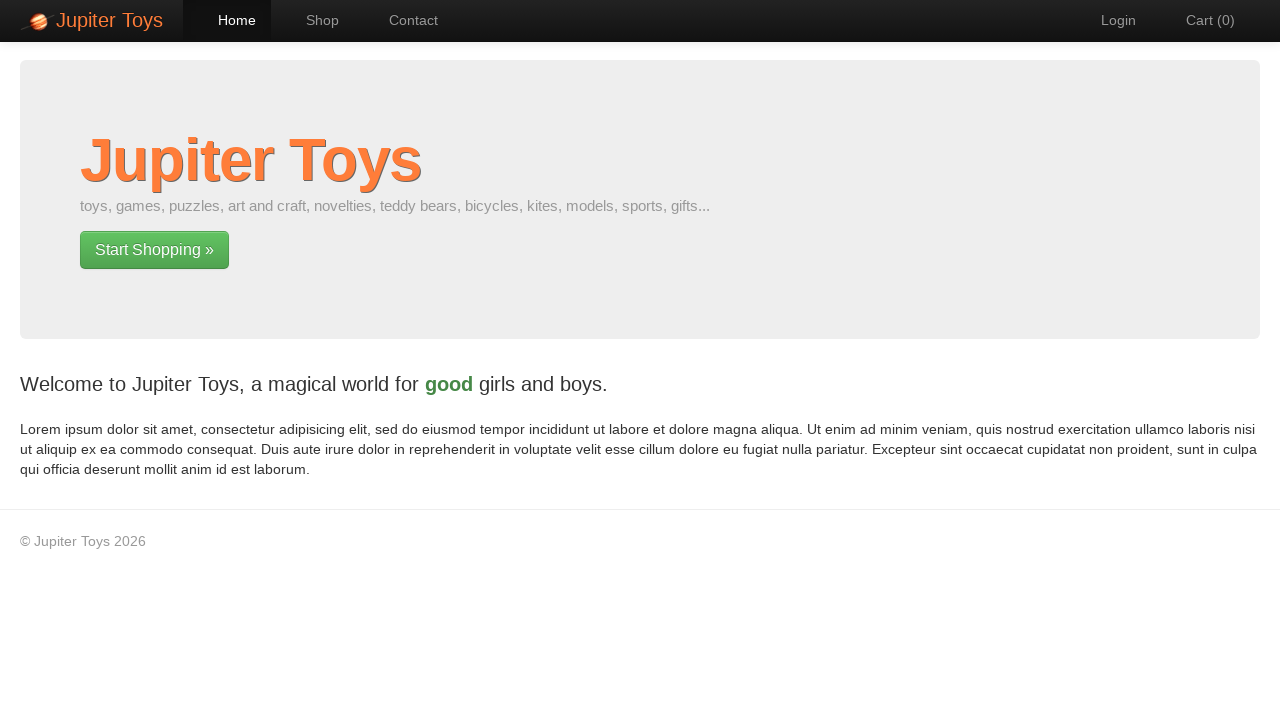

Clicked 'Start Shopping' link to navigate to shop at (154, 250) on a:has-text('Start Shopping')
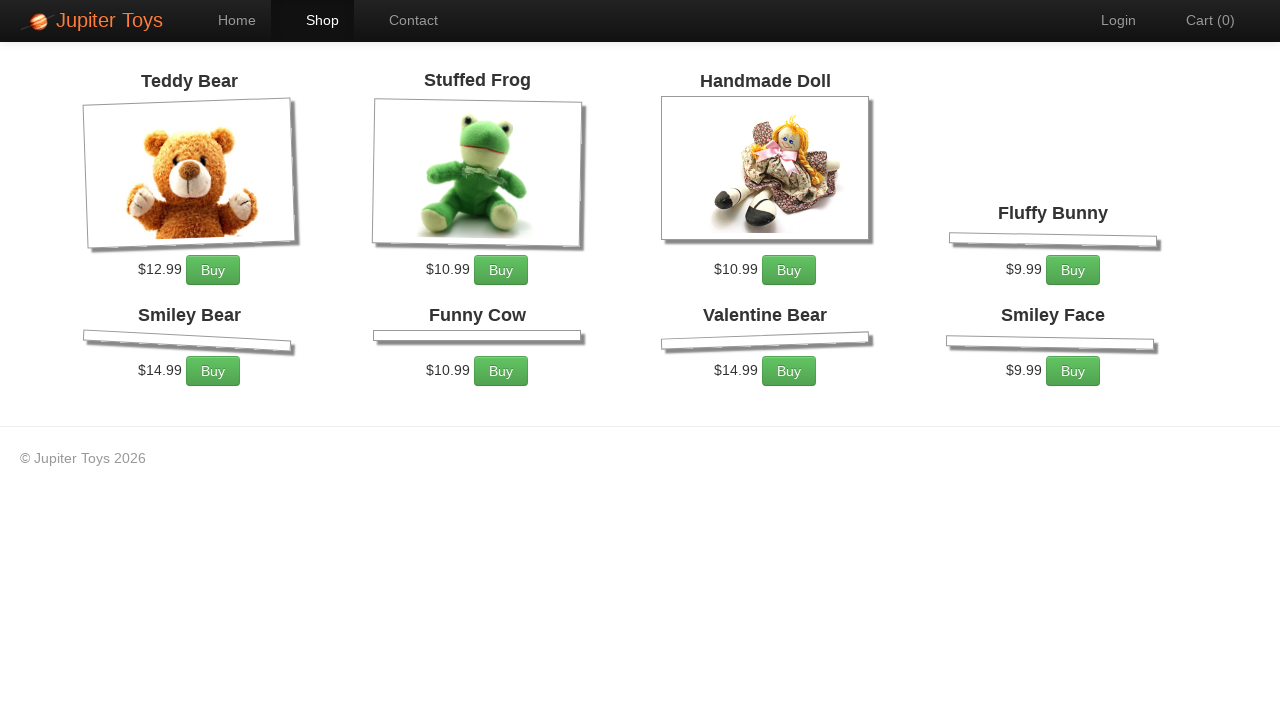

Clicked 'Buy' button on first product at (213, 270) on #product-1 a:has-text('Buy')
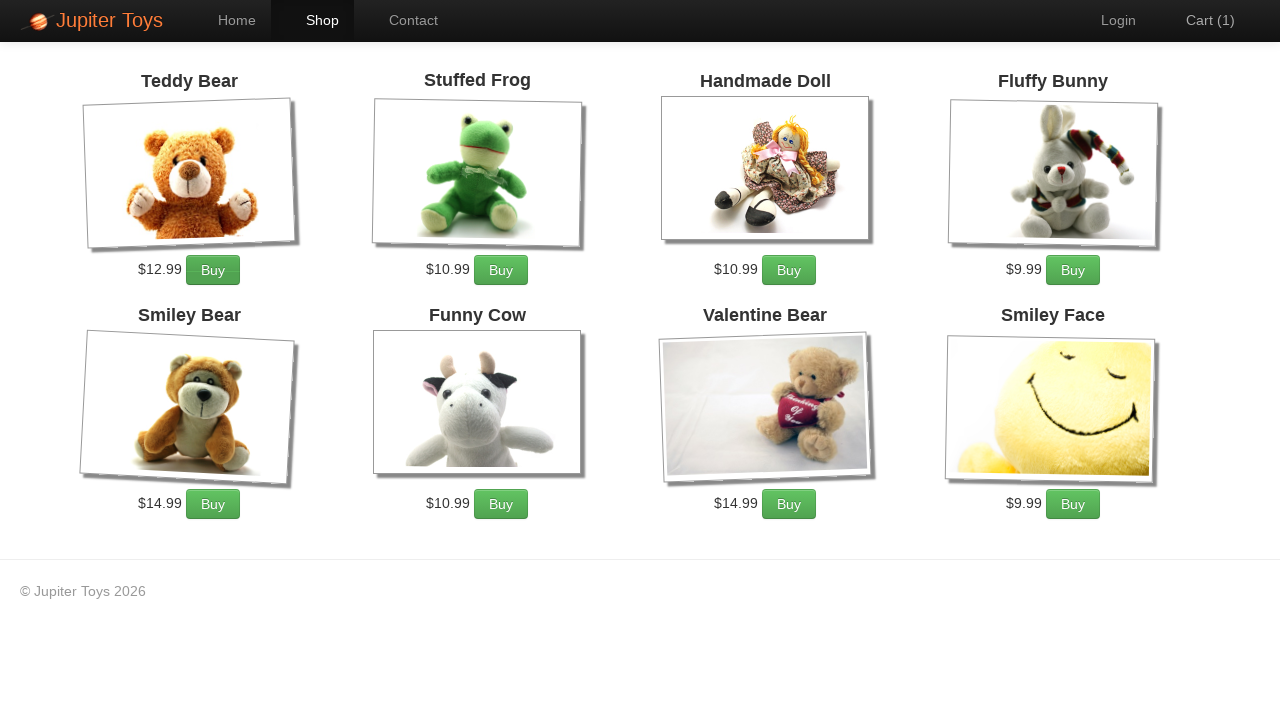

Clicked 'Cart' link to navigate to shopping cart at (1200, 20) on a:has-text('Cart')
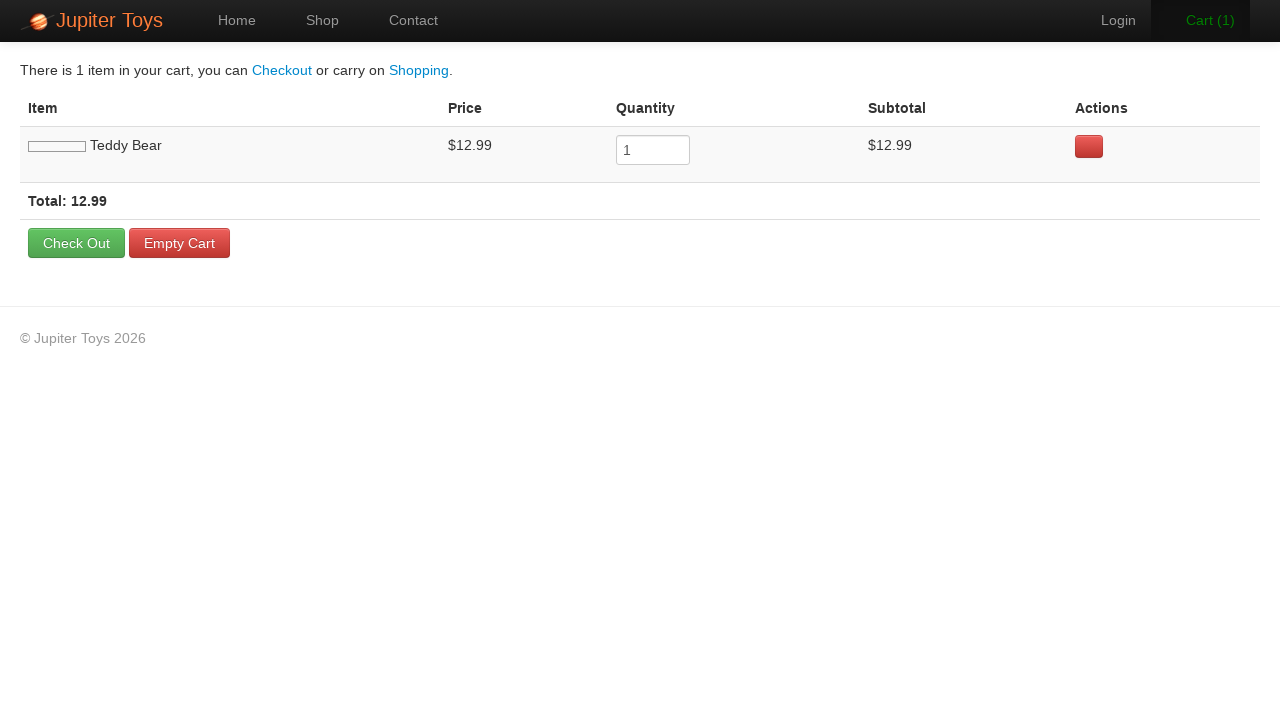

Changed product quantity from 1 to 2 on input[name='quantity']
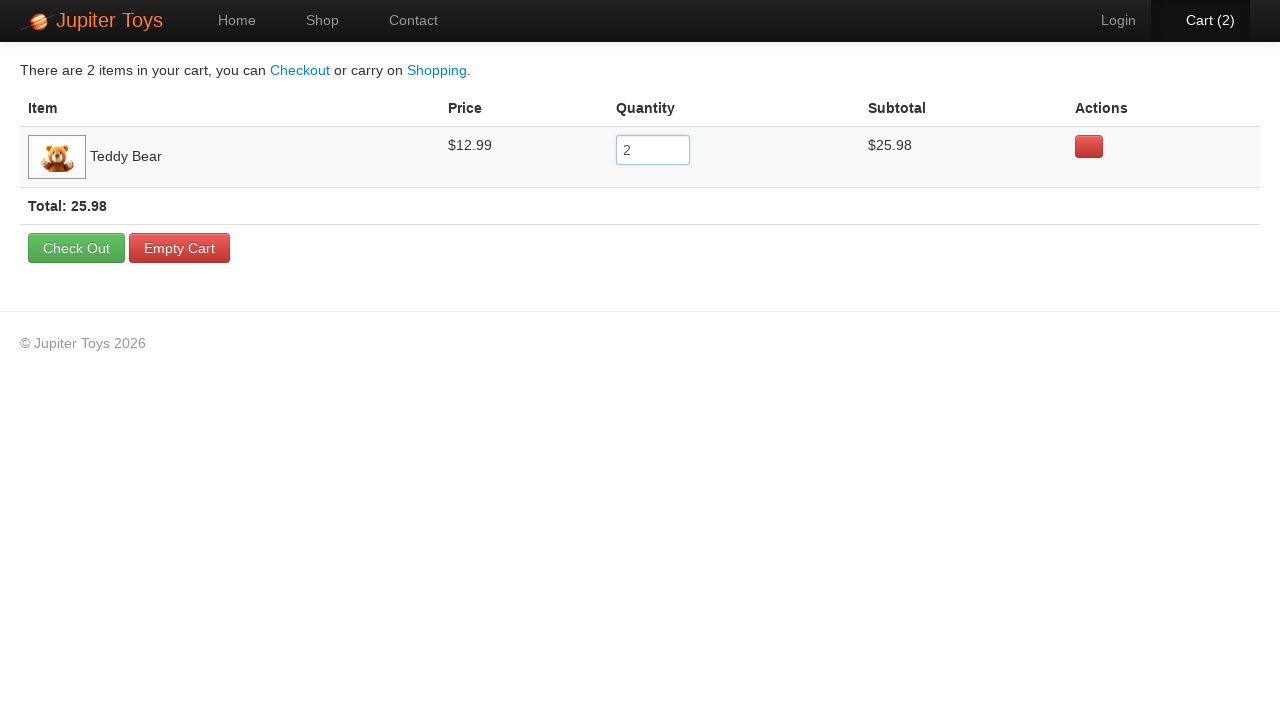

Clicked 'Check Out' button to proceed to checkout at (76, 248) on a:has-text('Check Out')
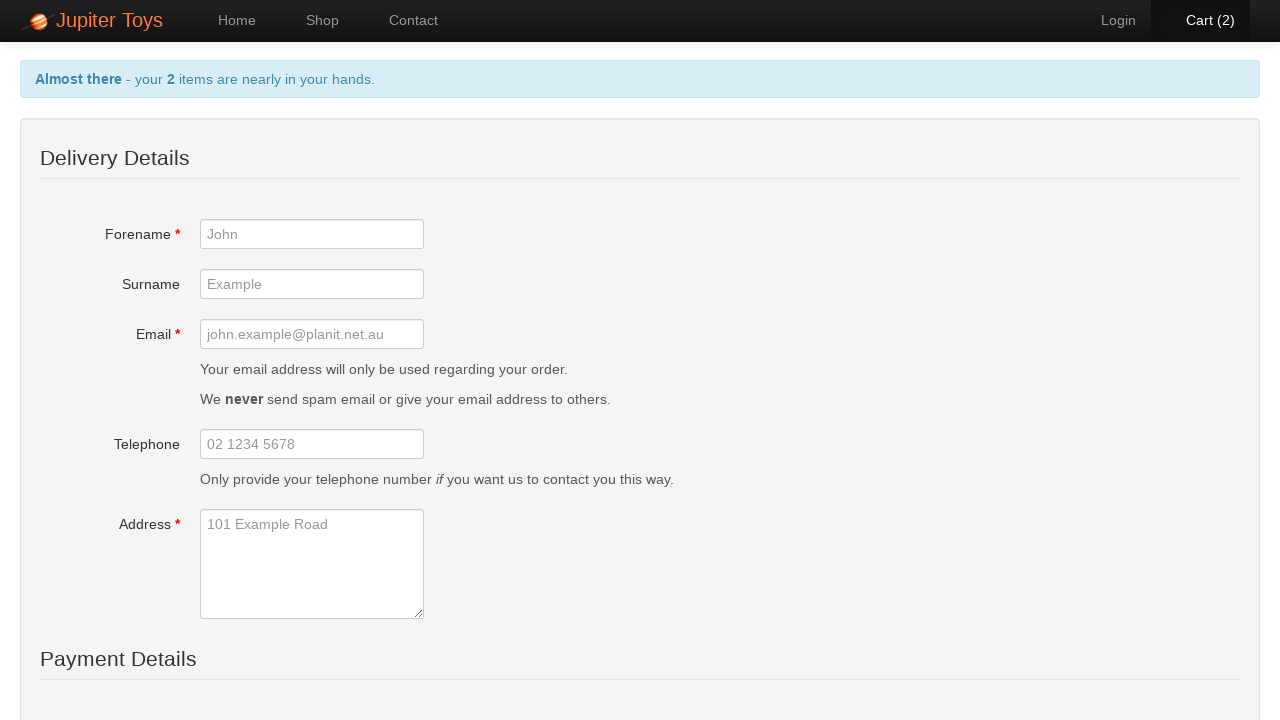

Filled forename field with 'Sarfraz' on #forename
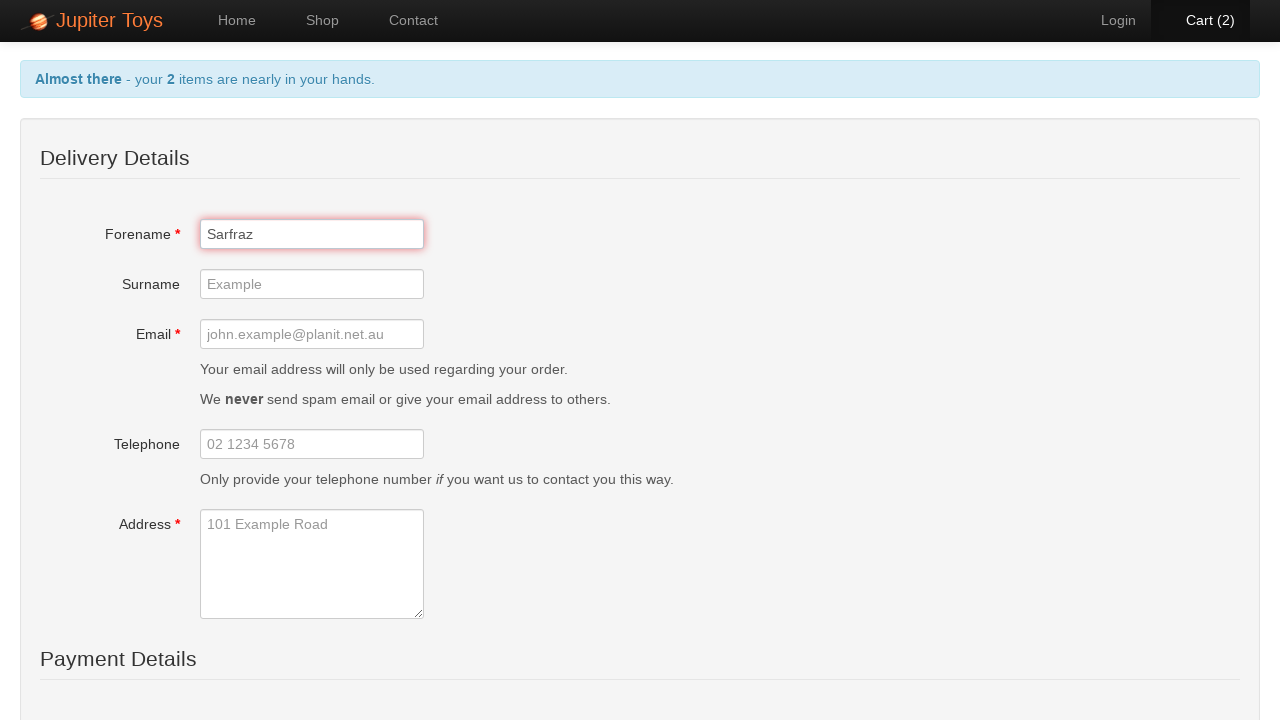

Filled email field with 'gshaliha99@gmail.com' on #email
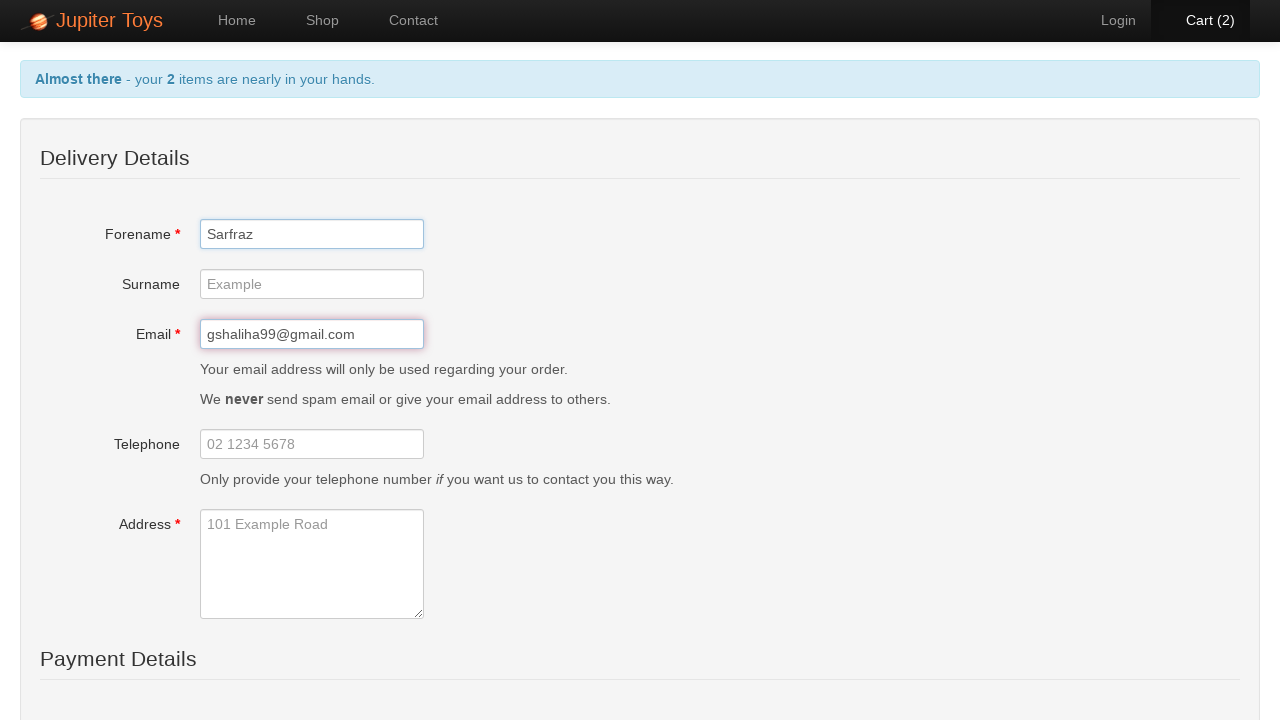

Filled address field with 'collins street, melbourne' on #address
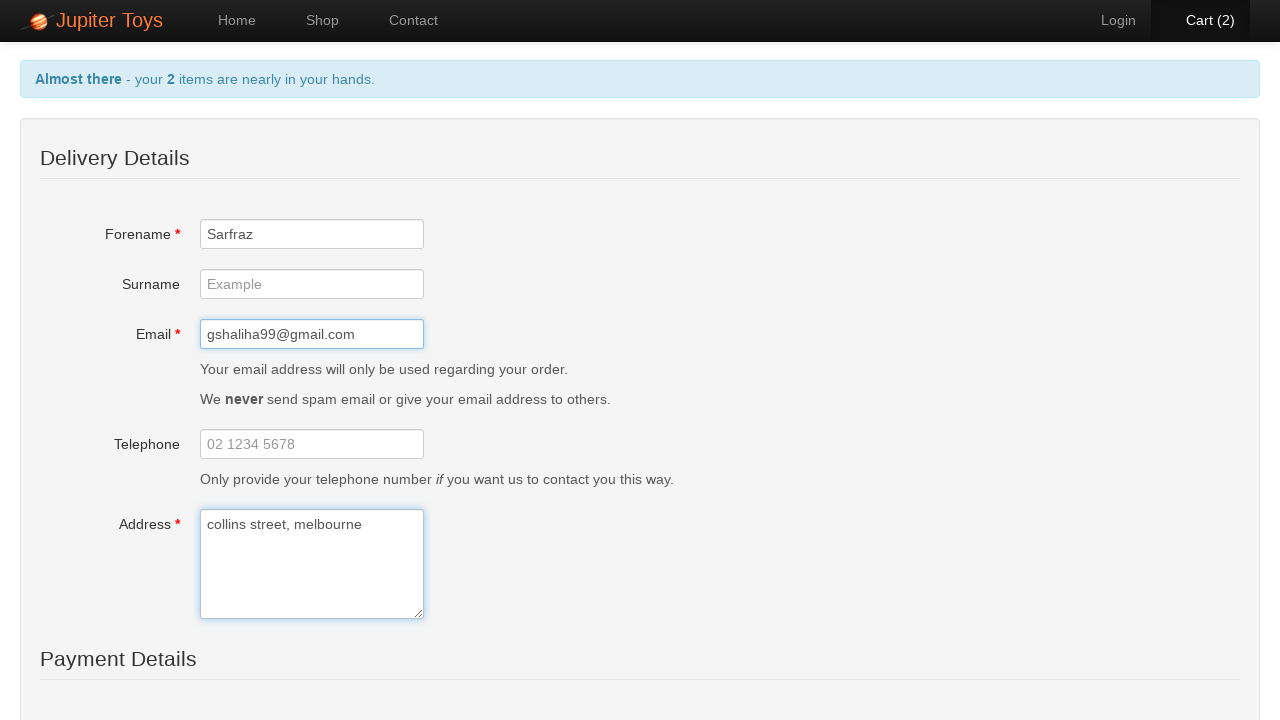

Selected 'Mastercard' as card type on select[name='cardType']
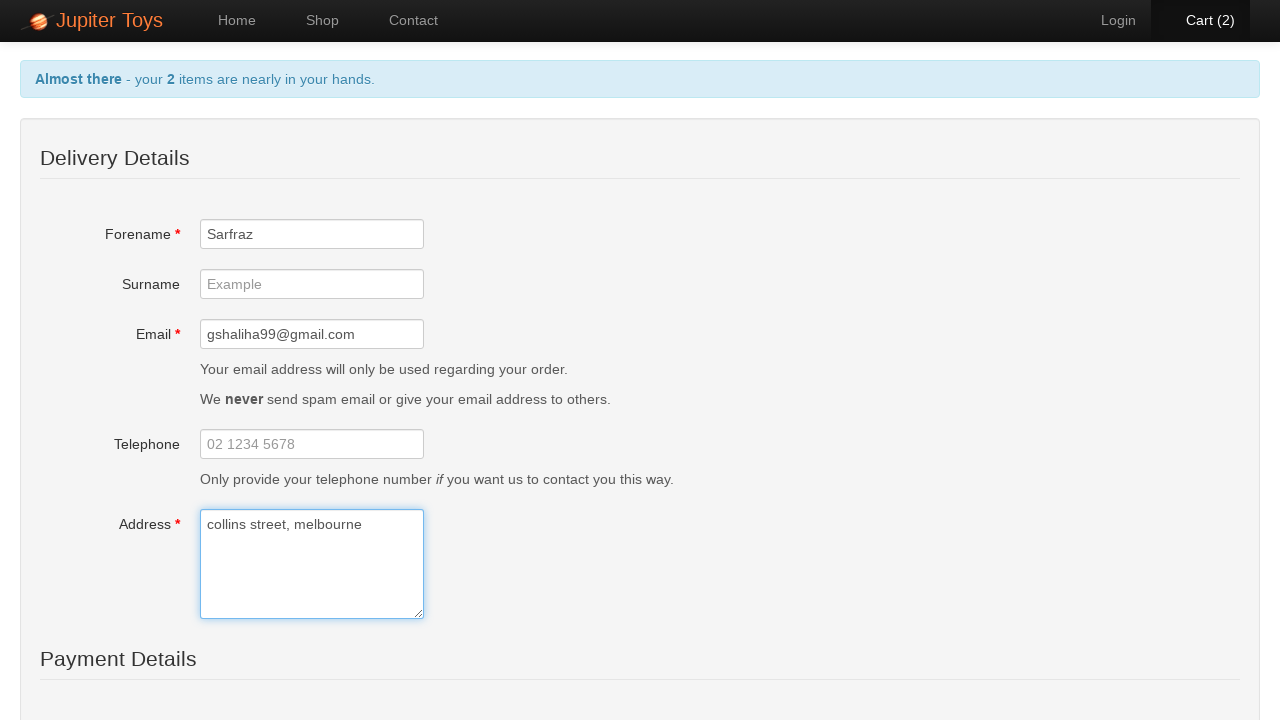

Filled card number field with '123456789' on #card
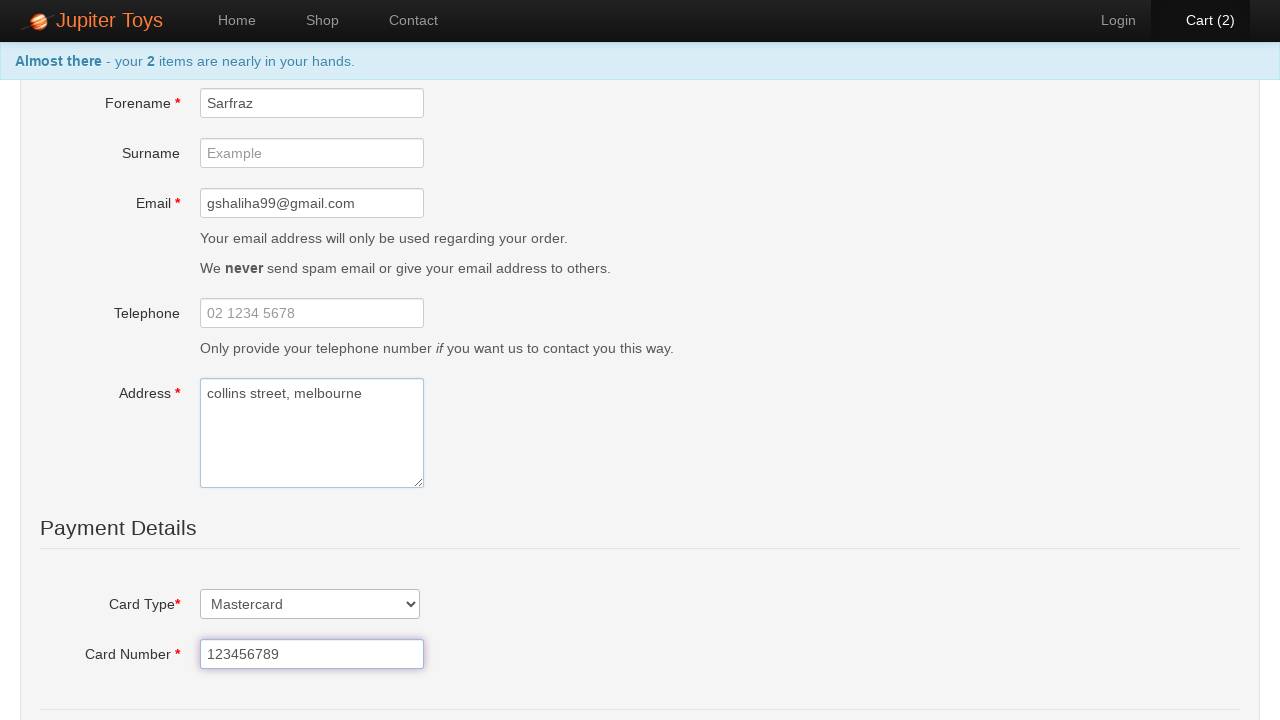

Clicked checkout submit button to complete order at (237, 553) on #checkout-submit-btn
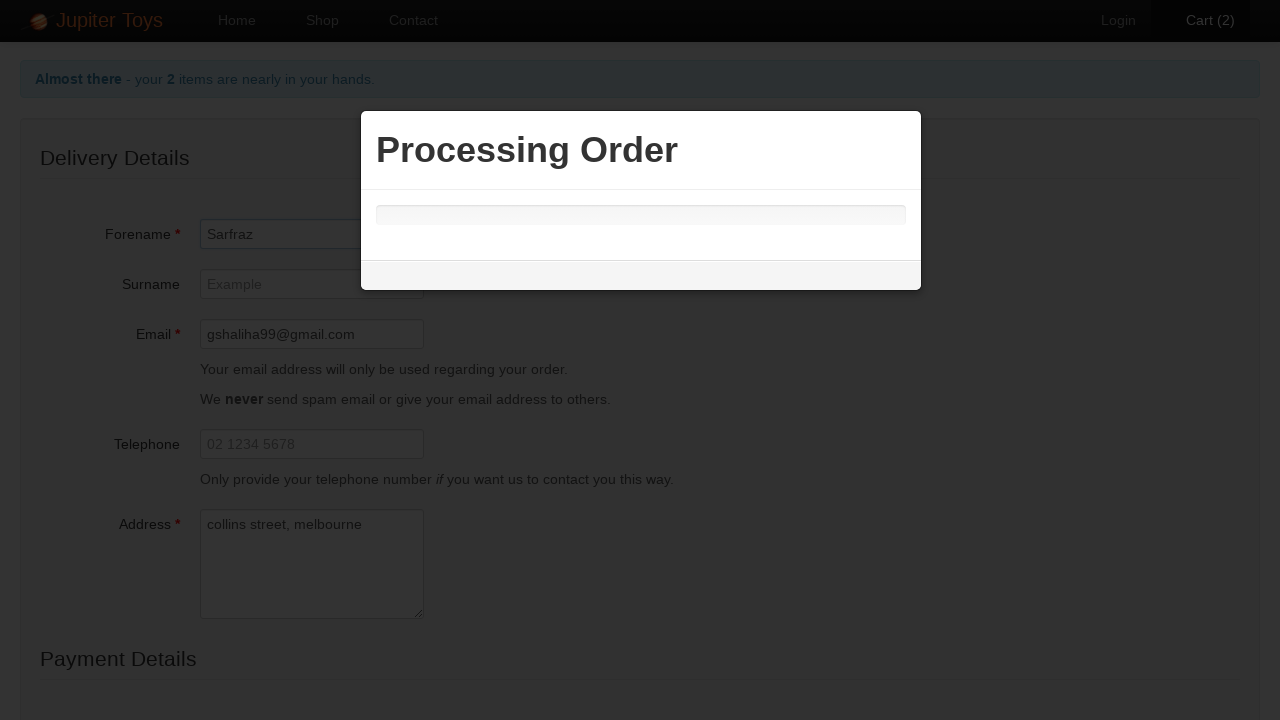

Order completed successfully with updated quantity of 2
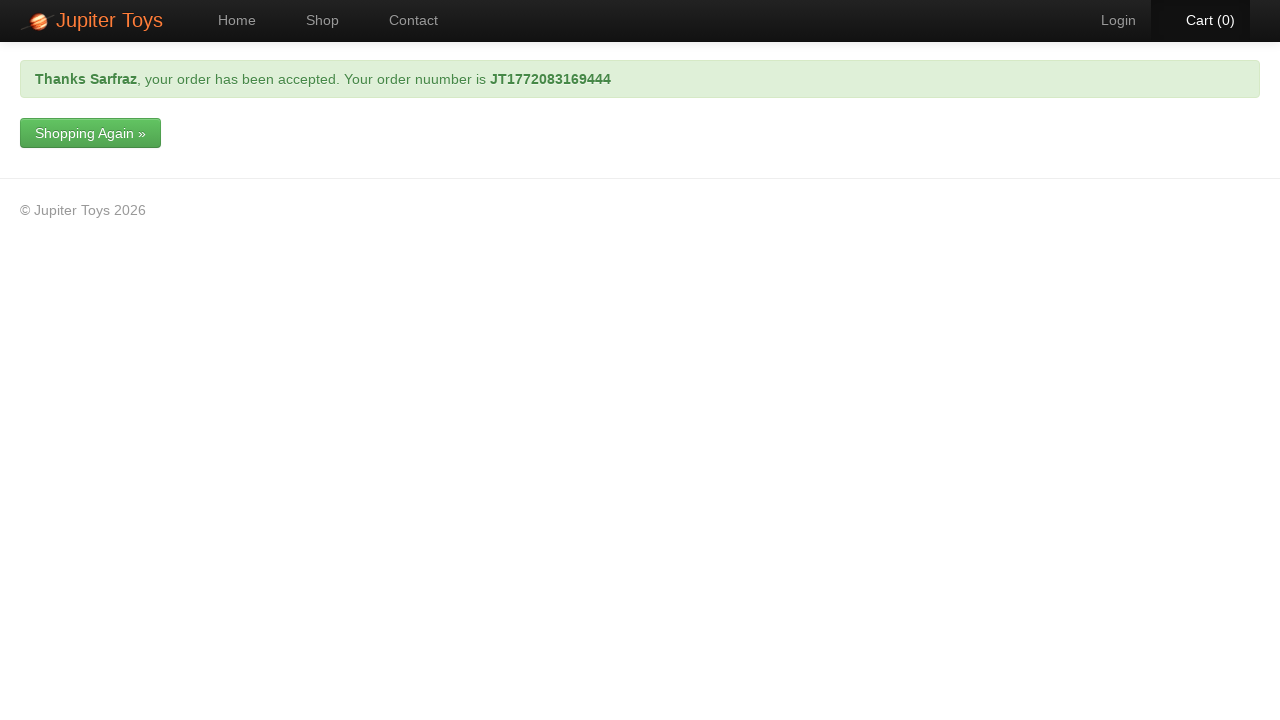

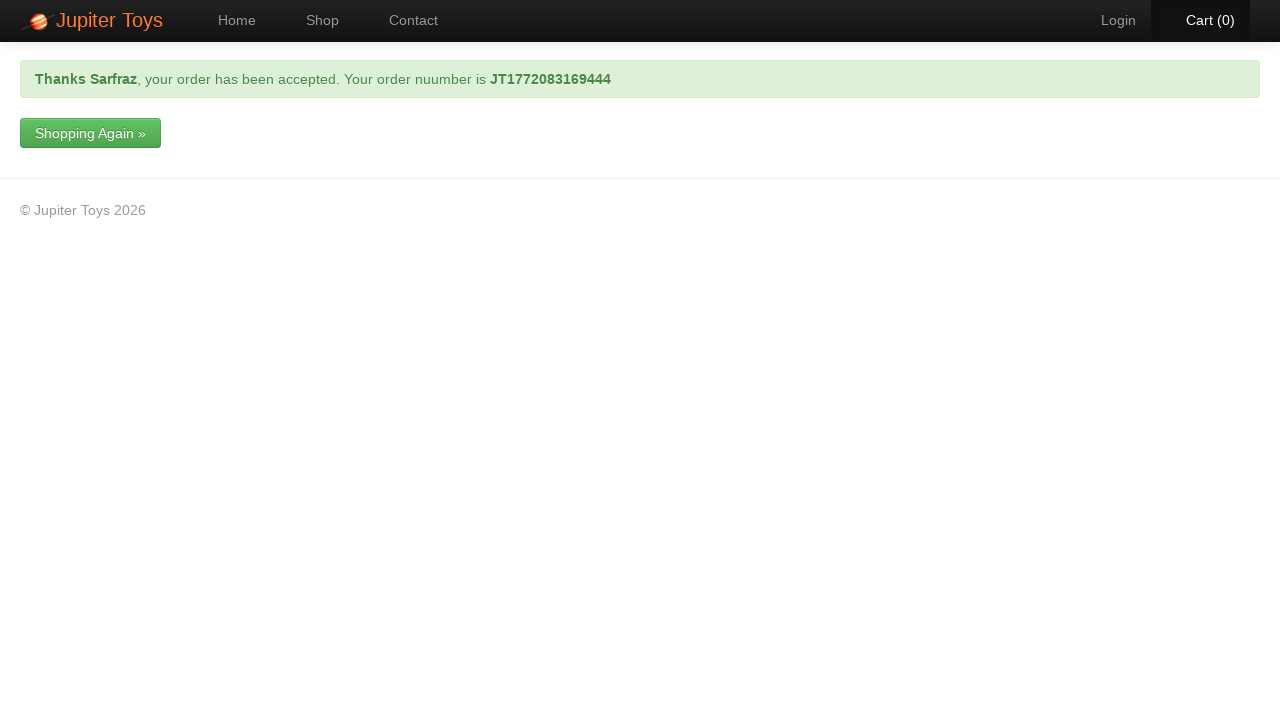